Tests popup validations, element visibility toggling, dialog handling, hover actions, and iframe interactions on an automation practice page.

Starting URL: https://rahulshettyacademy.com/AutomationPractice/

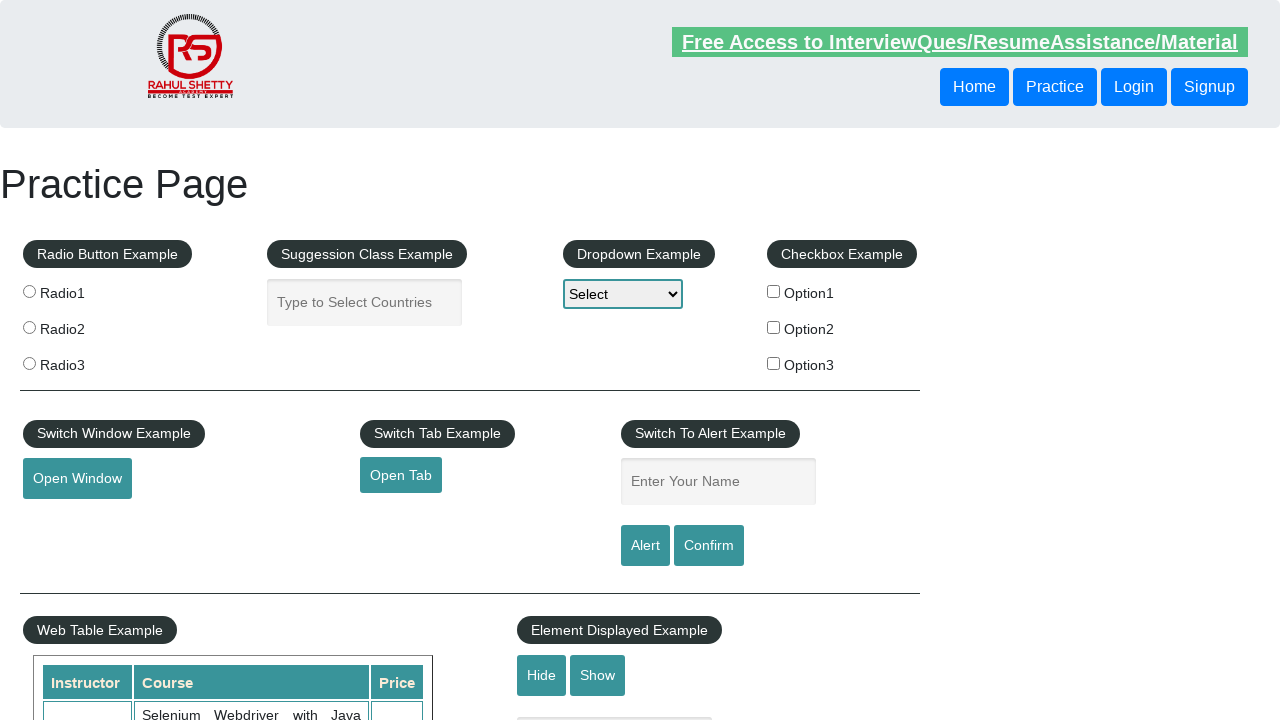

Verified text input is visible initially
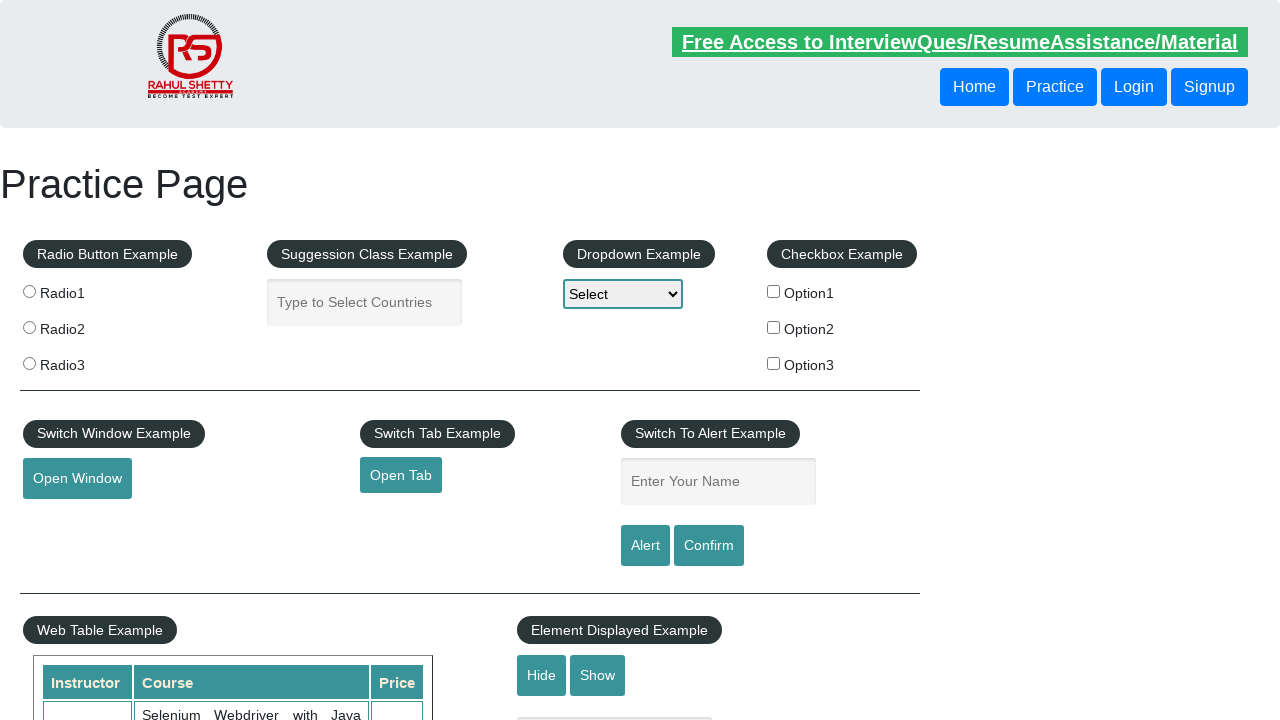

Clicked hide button to hide textbox at (542, 675) on #hide-textbox
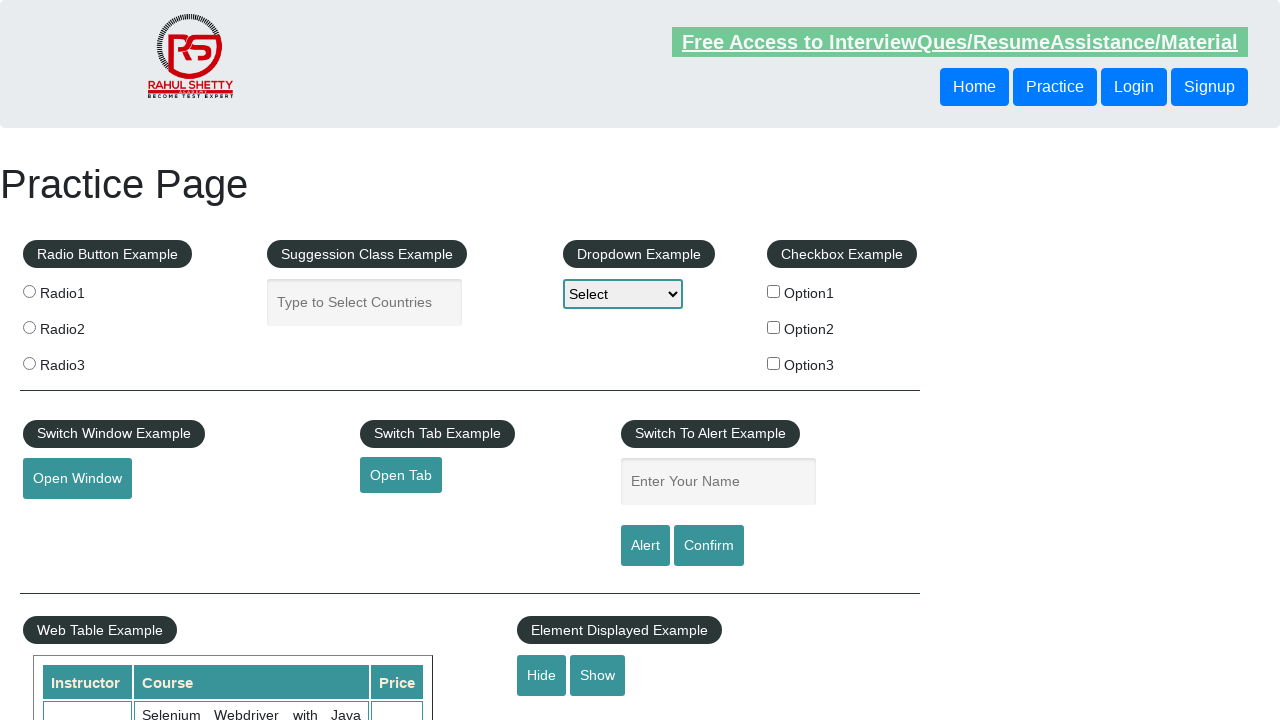

Verified textbox is now hidden
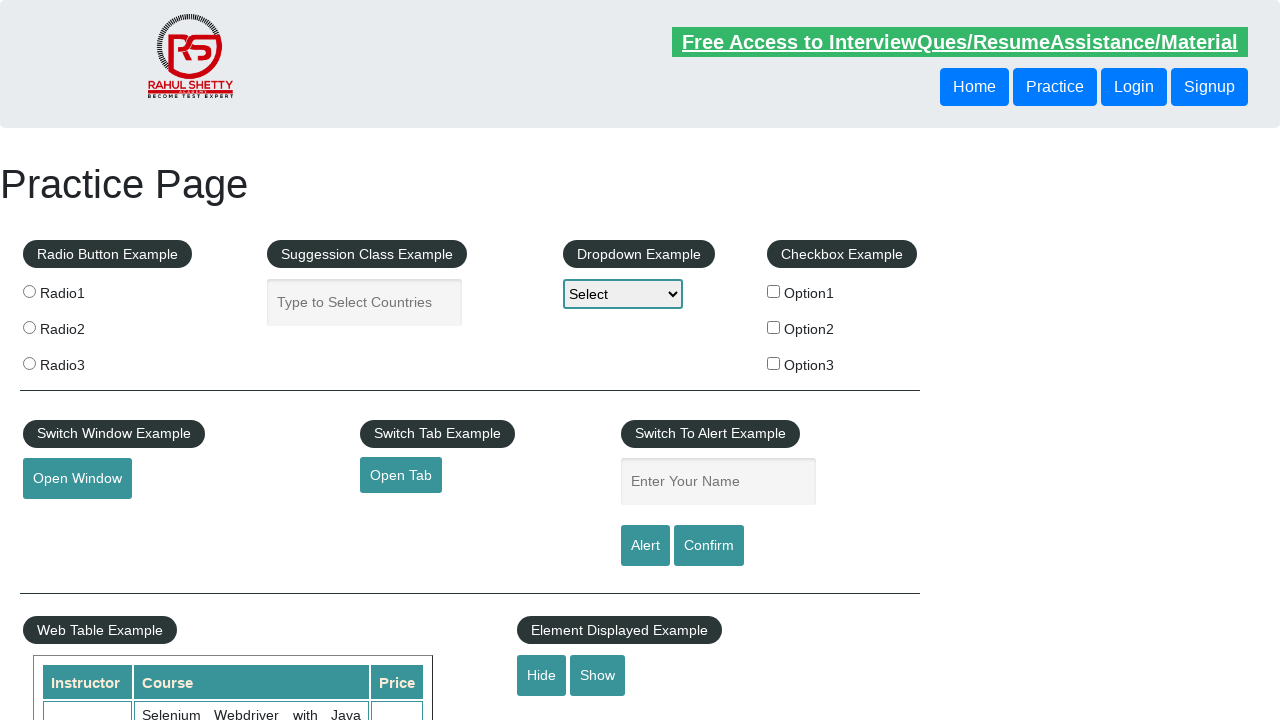

Set up dialog handler to accept alerts/confirms
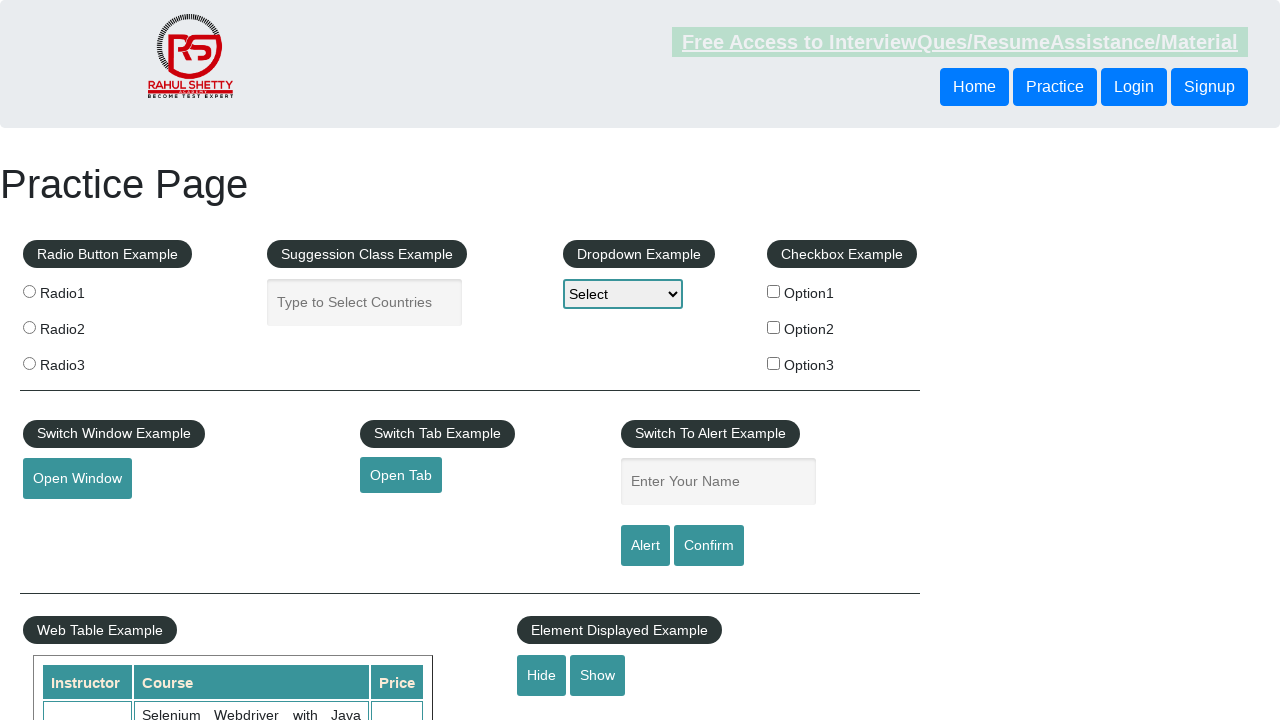

Clicked confirm button which triggered a dialog at (709, 546) on #confirmbtn
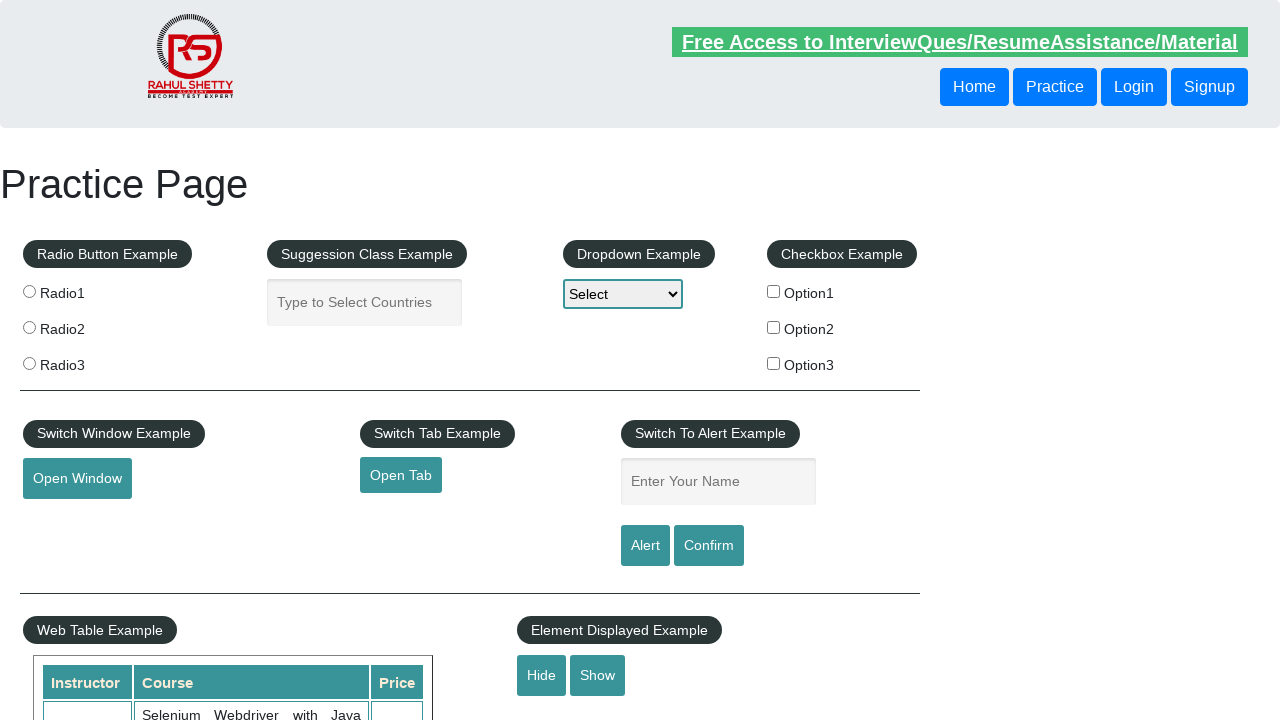

Hovered over the mouse hover element at (83, 361) on #mousehover
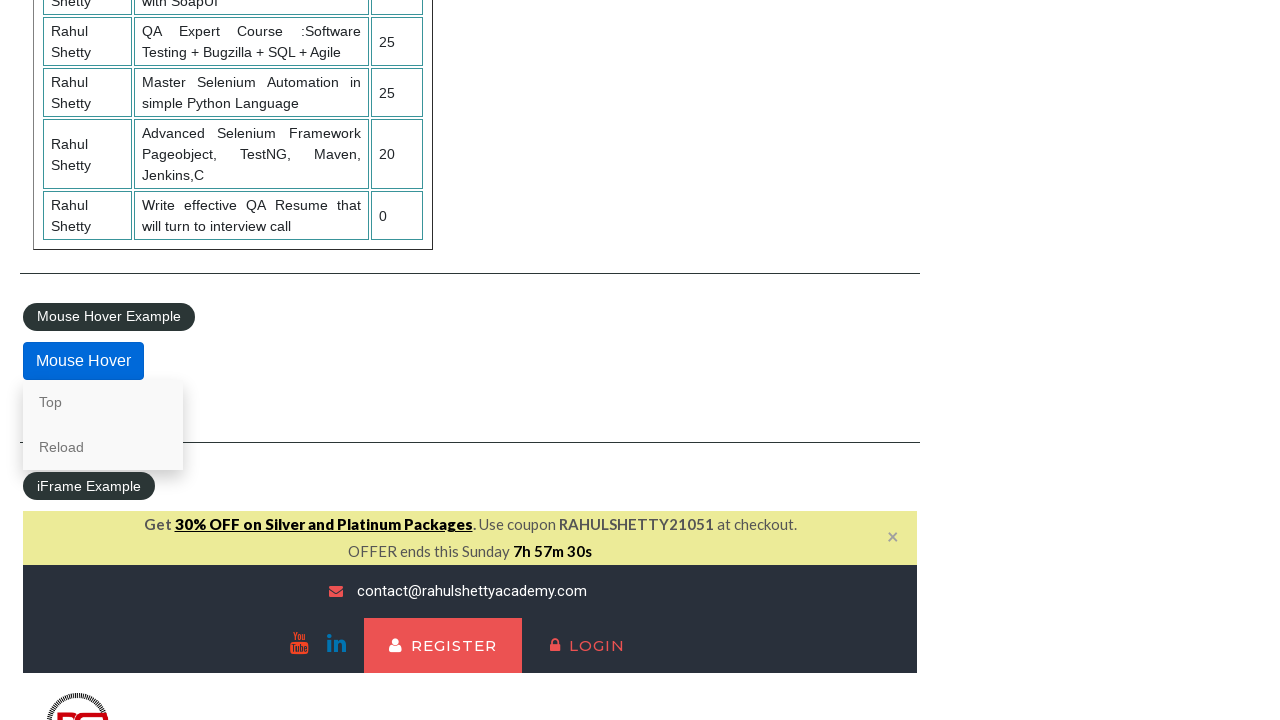

Located iframe with courses
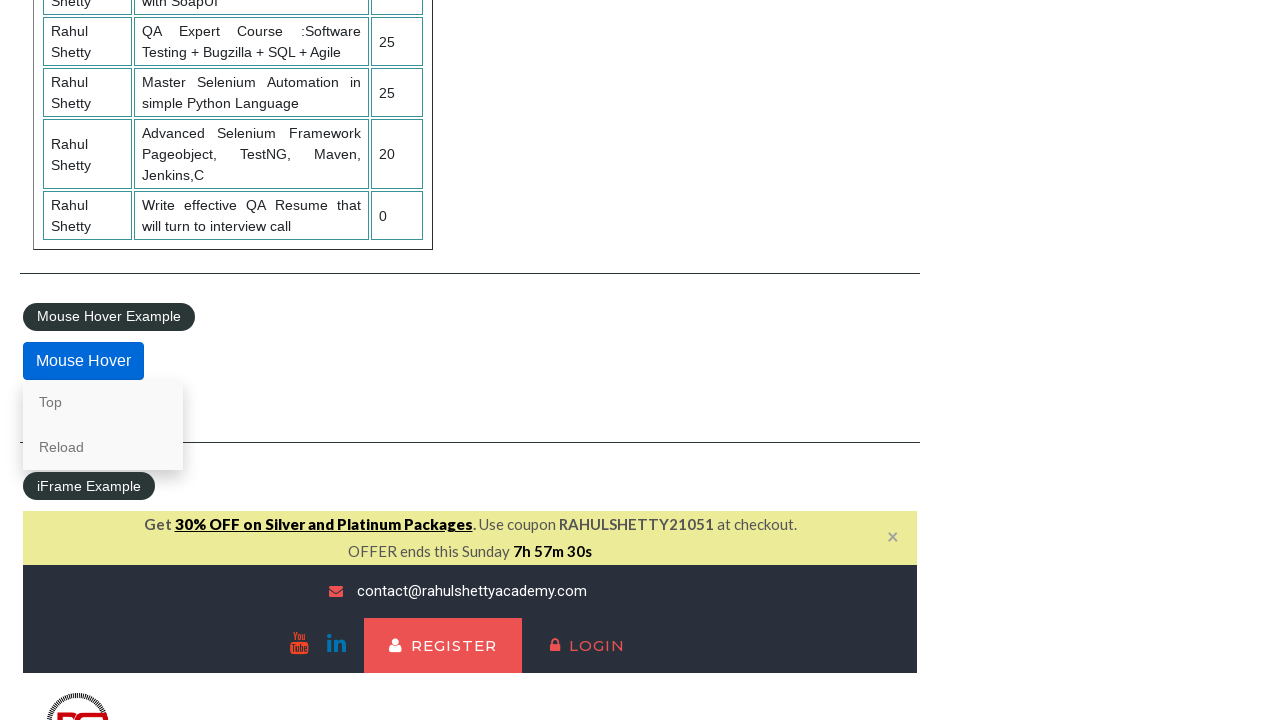

Clicked lifetime access link in iframe at (307, 360) on #courses-iframe >> internal:control=enter-frame >> li a[href*='lifetime-access']
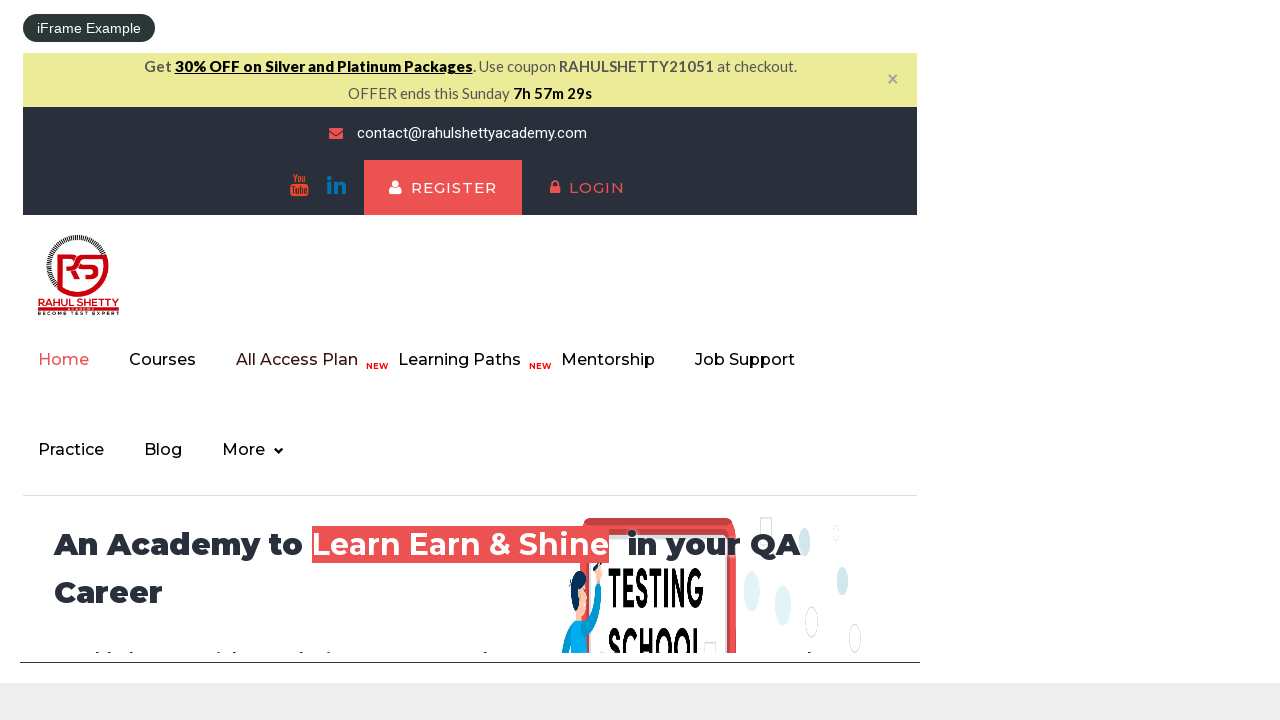

Verified text content loaded in iframe
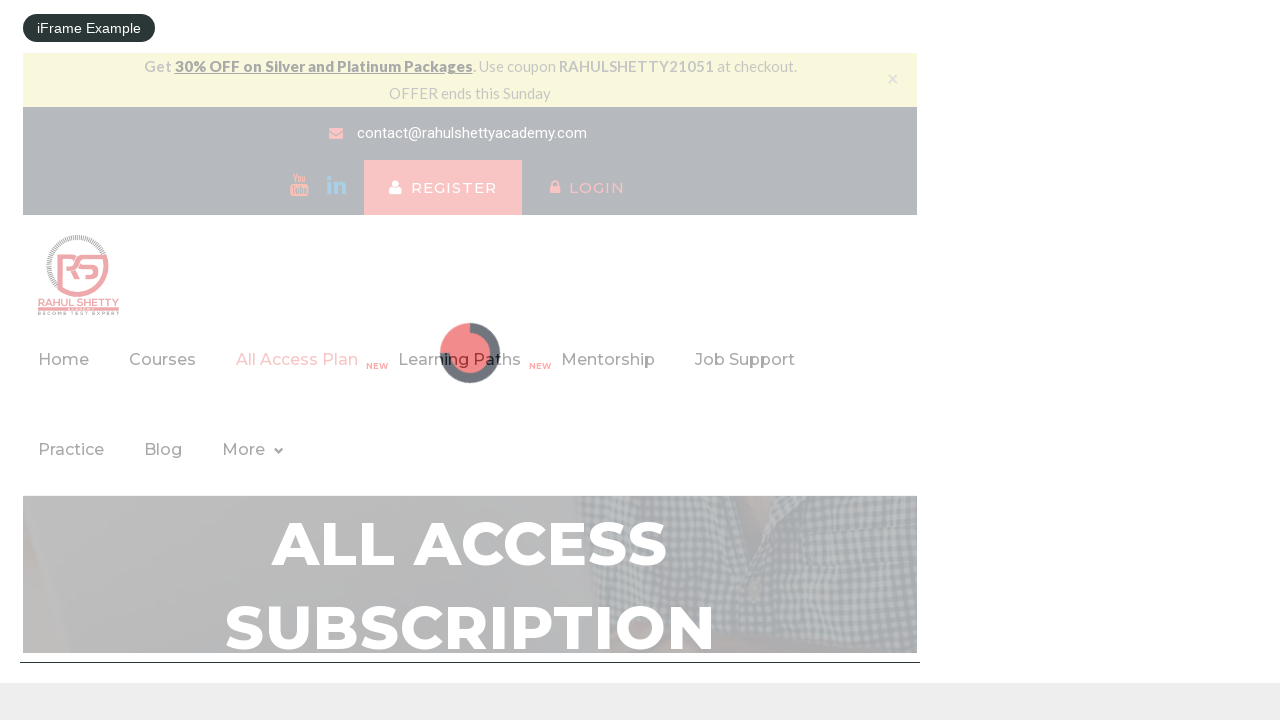

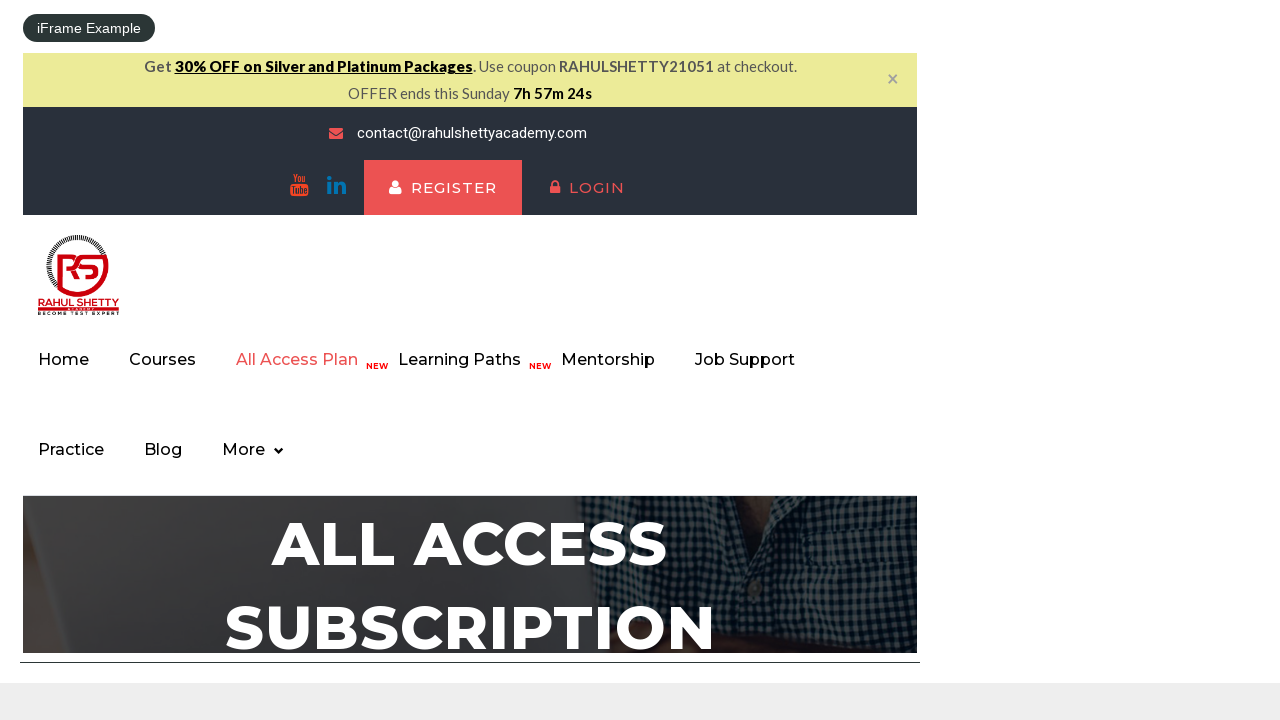